Tests radio button functionality by clicking the Hockey radio button and verifying it is selected, then checking if the Green button is enabled

Starting URL: https://practice.cydeo.com/radio_buttons

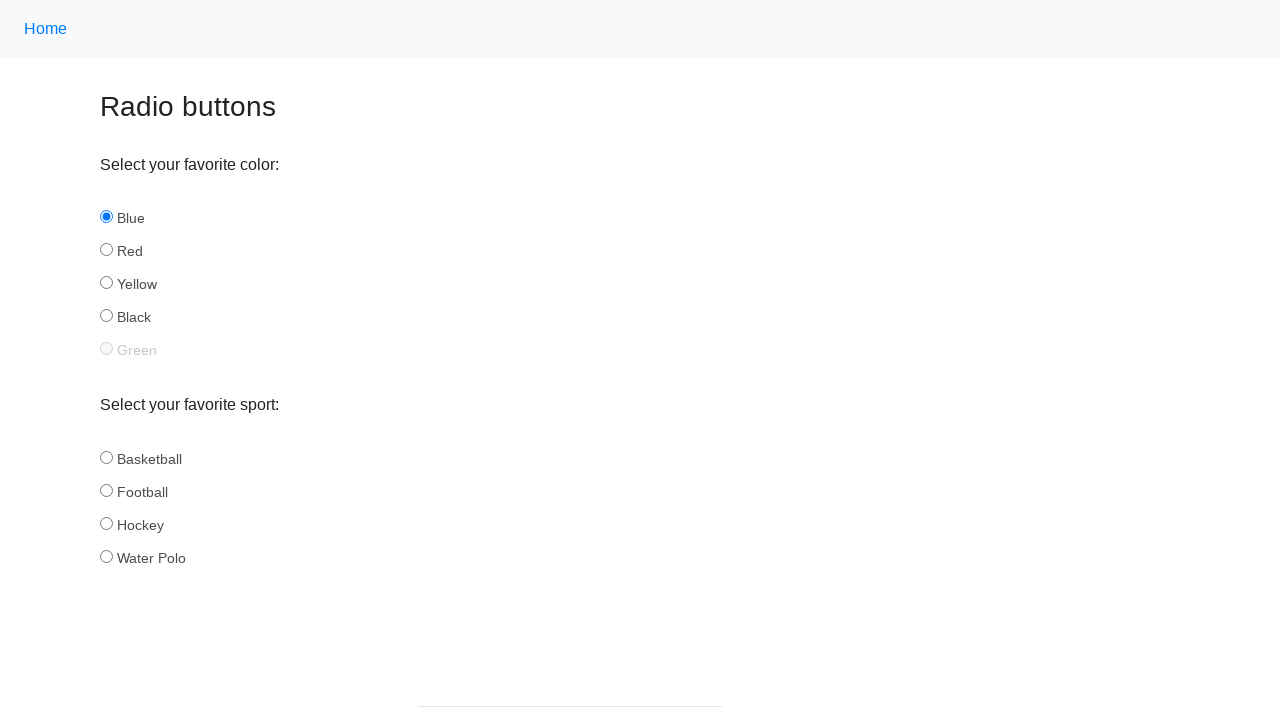

Clicked Hockey radio button at (106, 523) on input#hockey
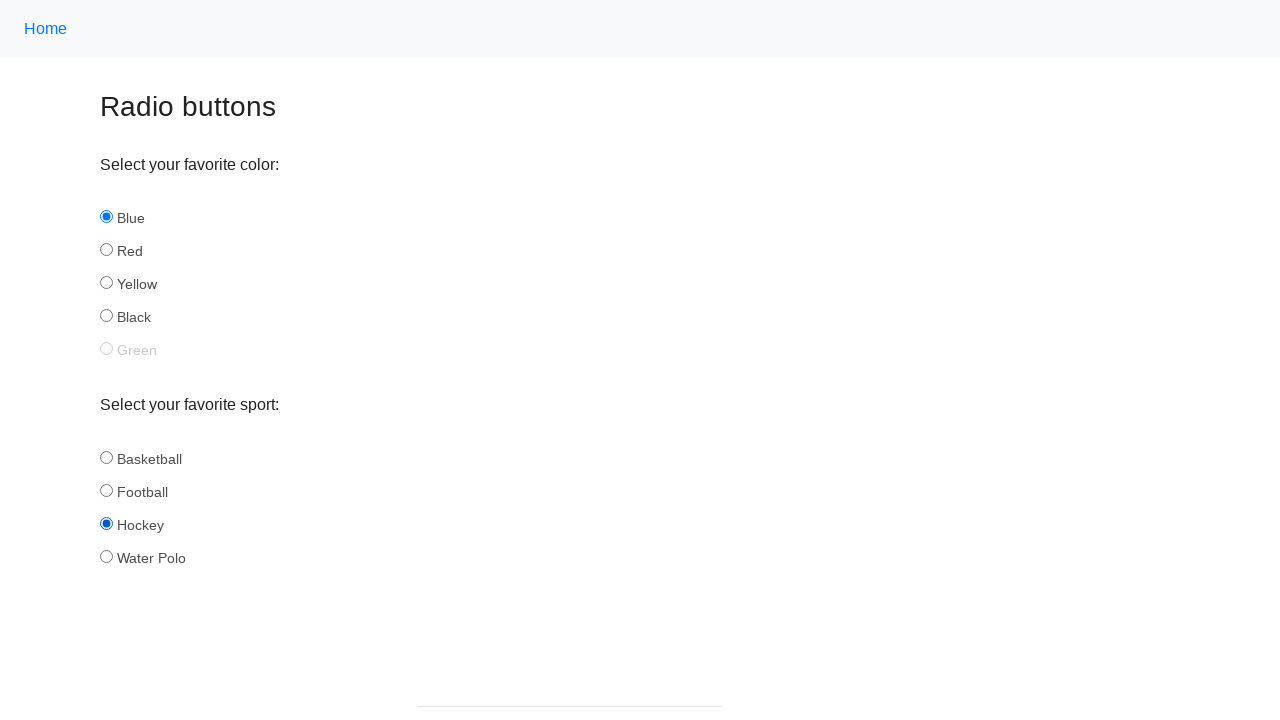

Verified Hockey radio button is selected
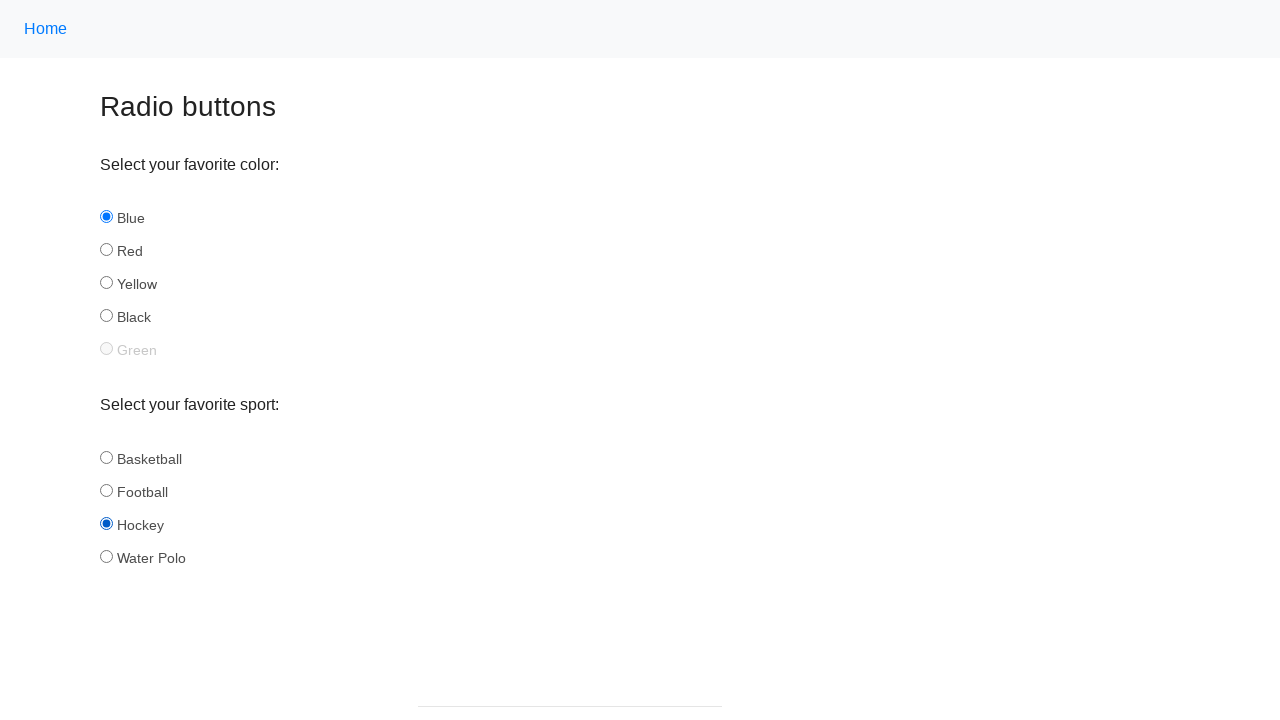

Located green button element
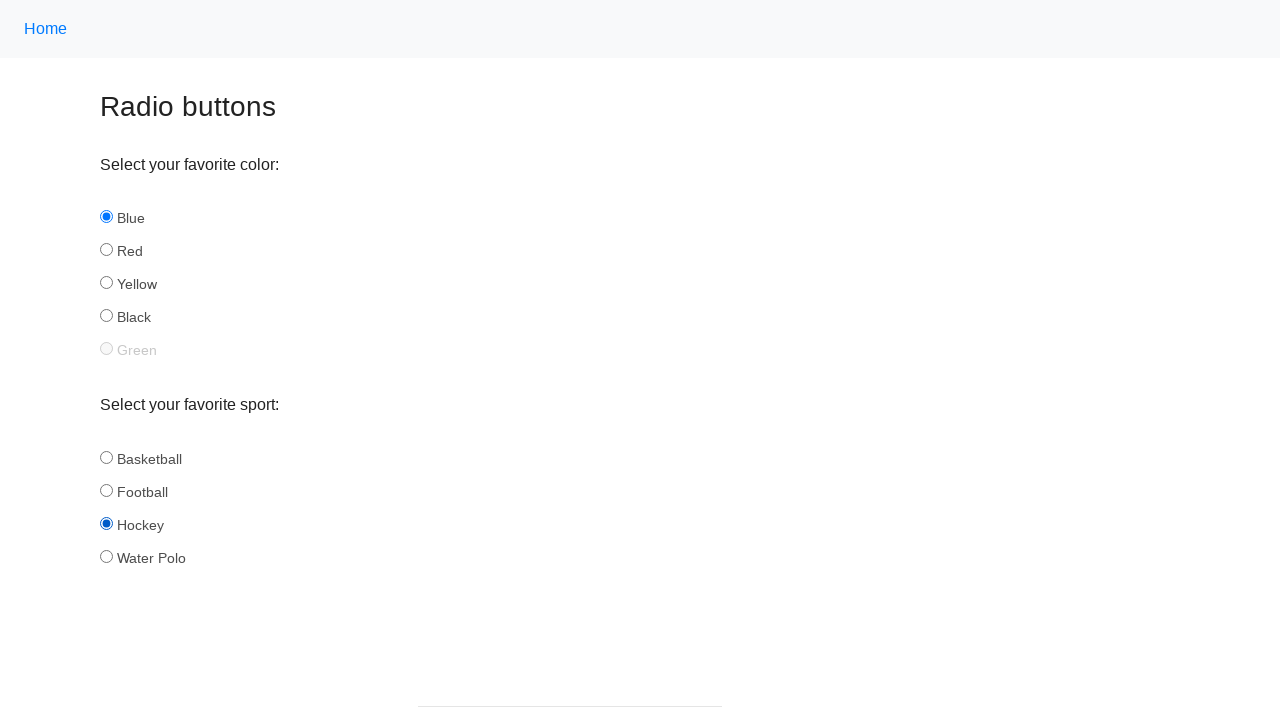

Checked if green button is enabled: False
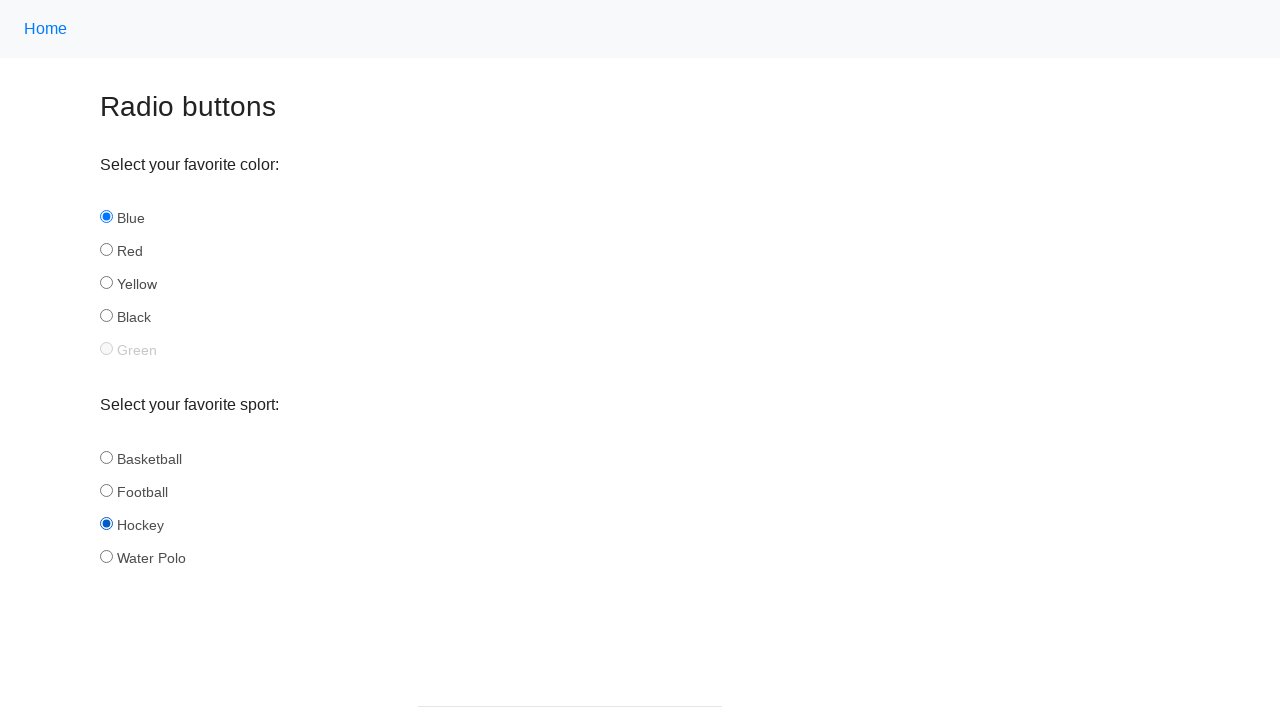

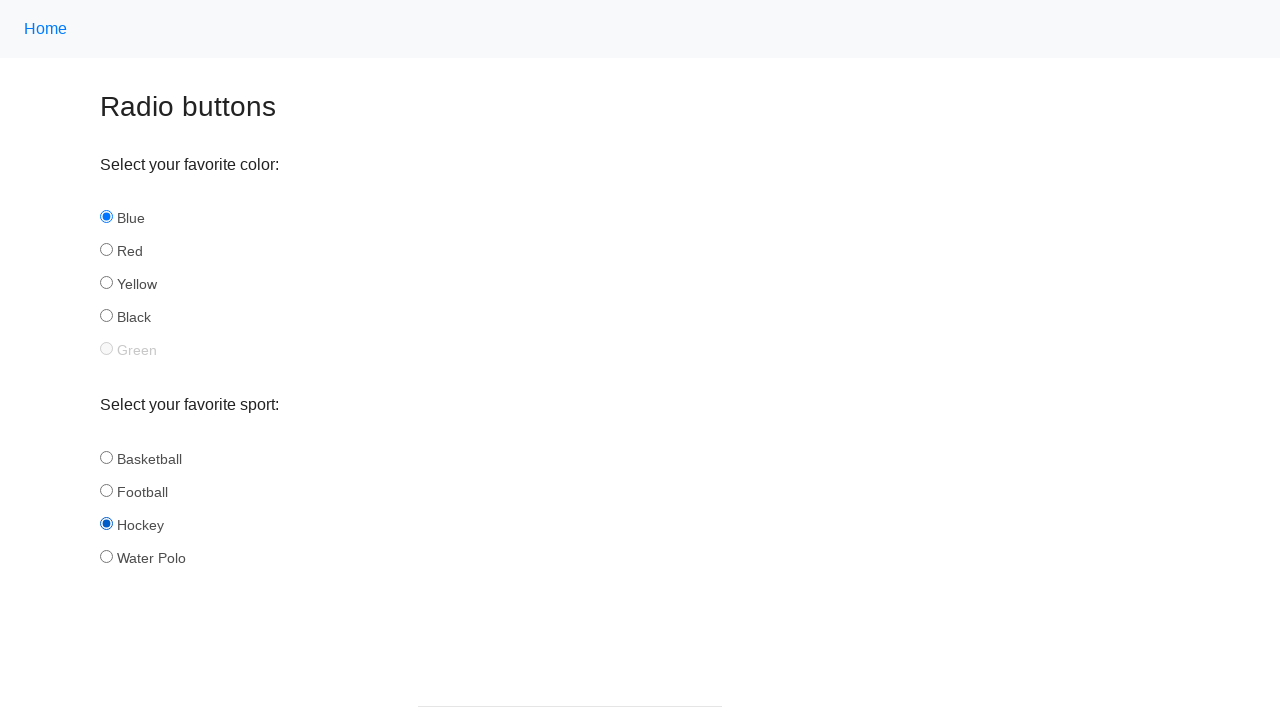